Tests various form elements on a practice automation page including radio buttons, autocomplete input, dropdown selection, checkbox, and alert handling

Starting URL: https://rahulshettyacademy.com/AutomationPractice

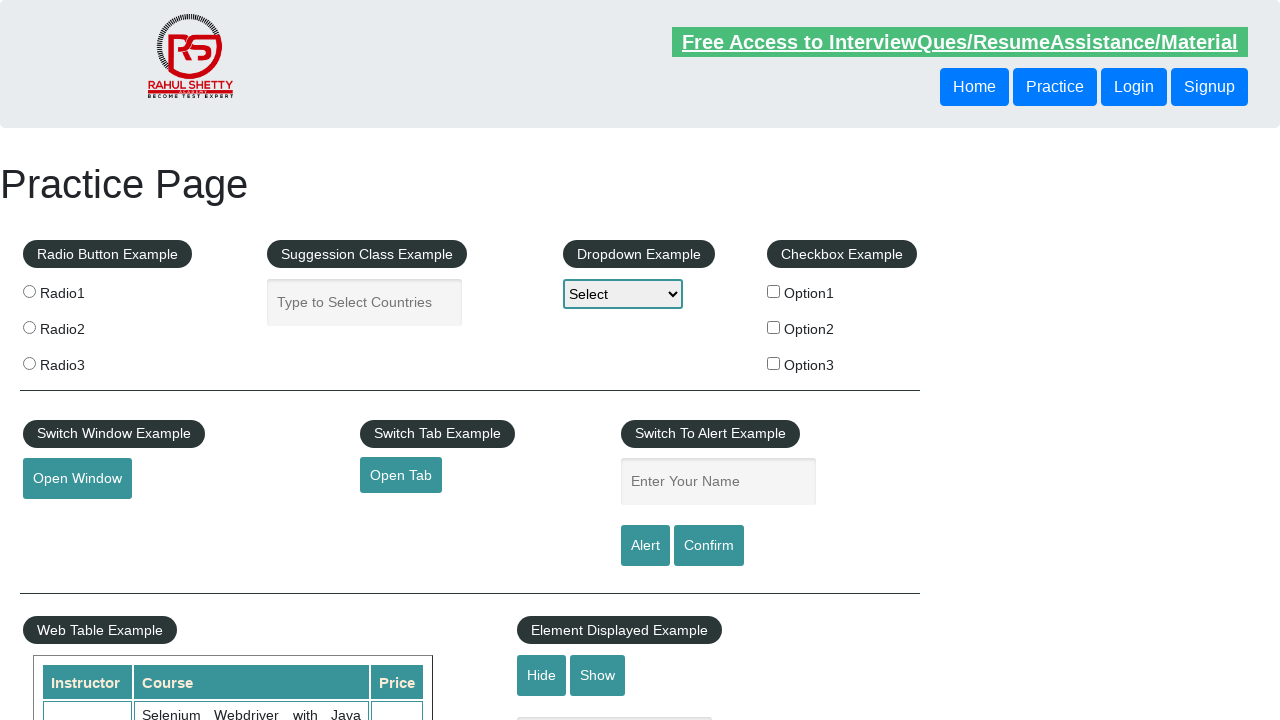

Clicked radio button with value 'radio2' at (29, 327) on input[value='radio2']
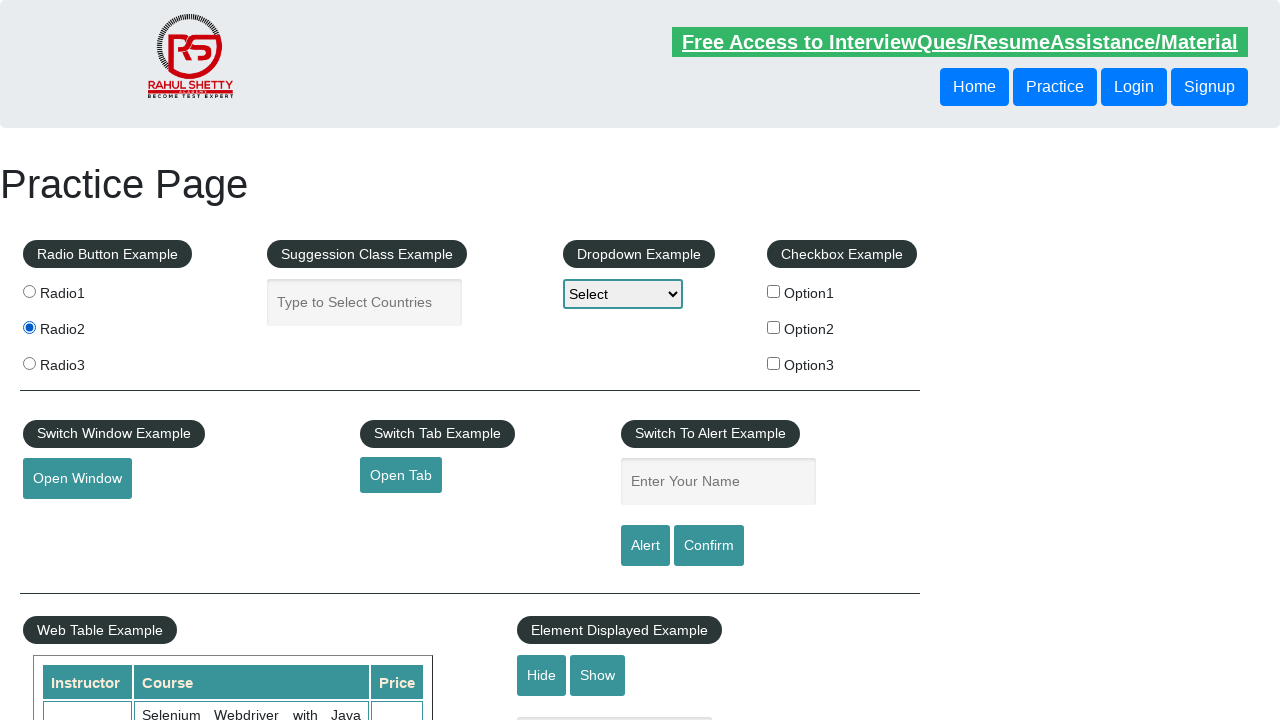

Filled autocomplete field with 'ind' on #autocomplete
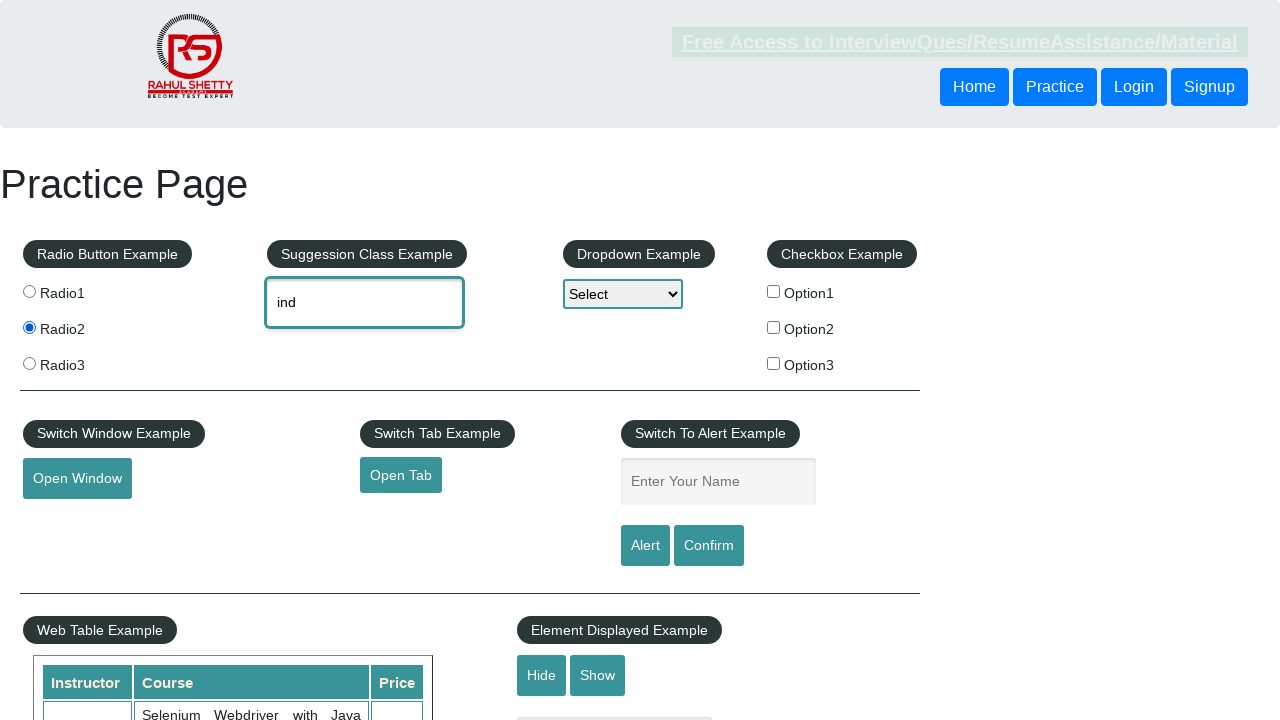

Waited for autocomplete dropdown menu items to appear
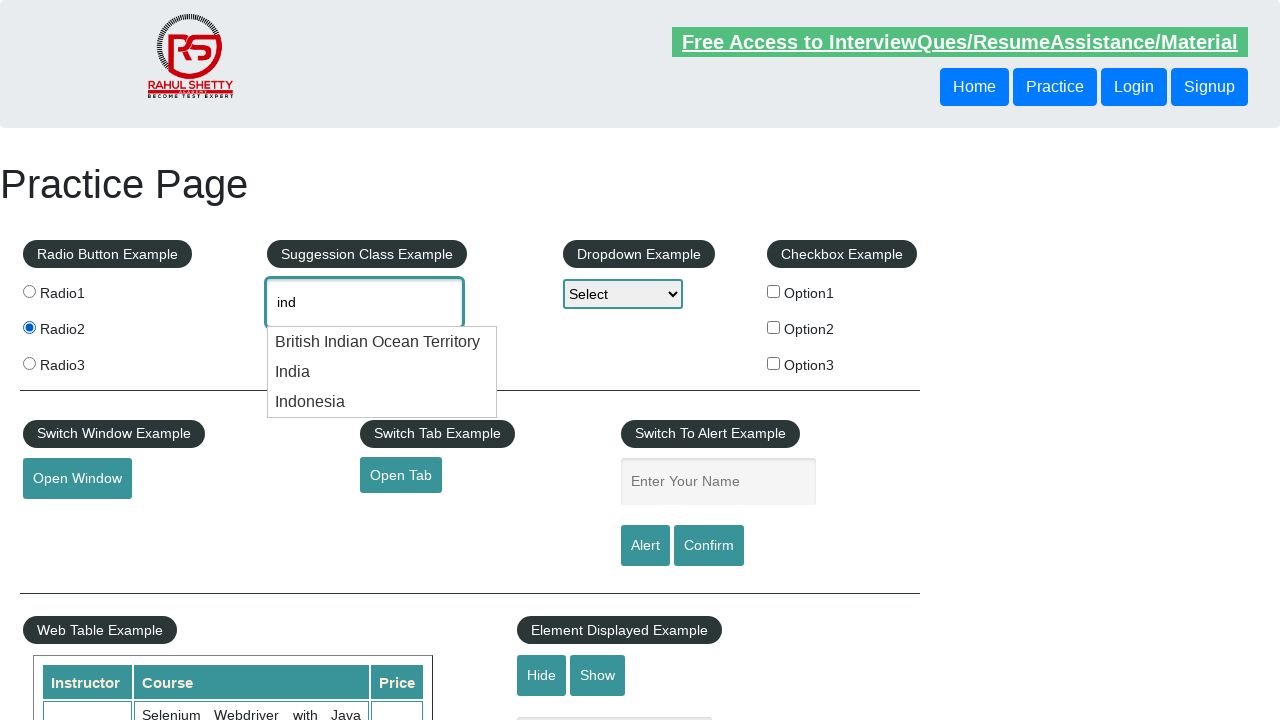

Selected 'India' from autocomplete dropdown at (382, 342) on li.ui-menu-item div:has-text('India')
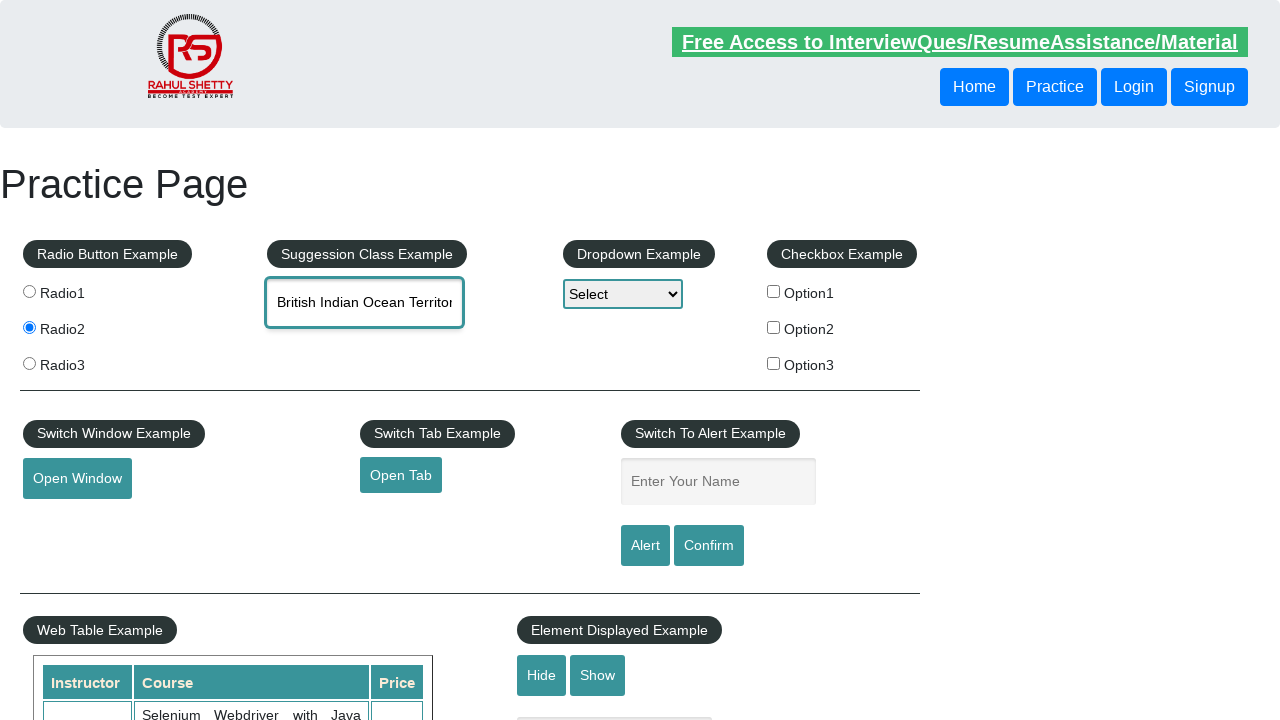

Selected Option2 from dropdown by index 2 on #dropdown-class-example
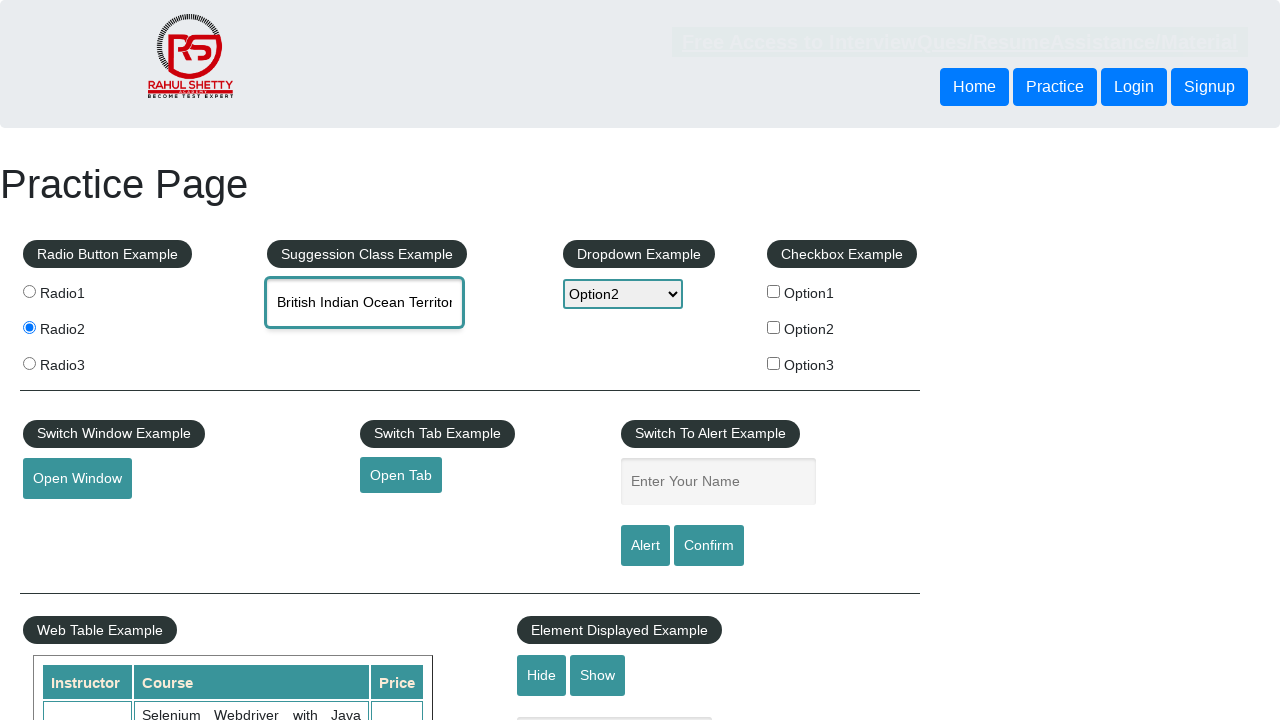

Clicked checkbox with value 'option2' at (774, 327) on input[value='option2']
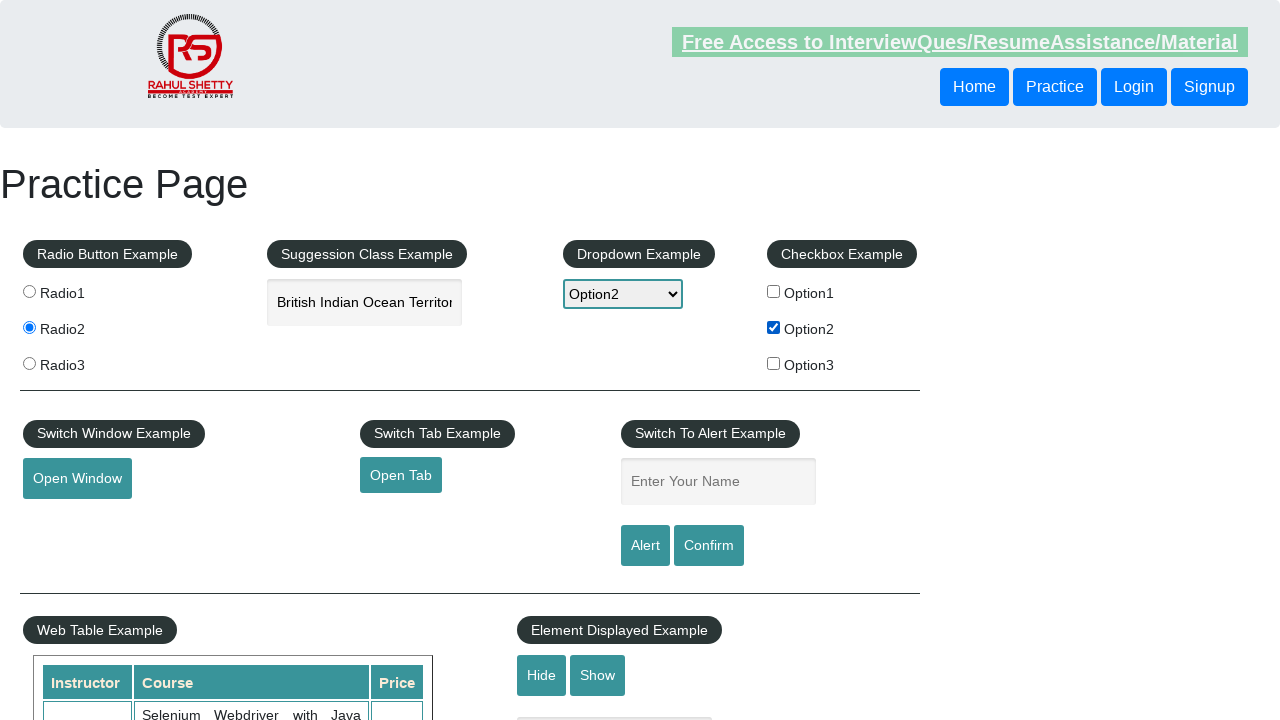

Filled name input field with 'dev' on input[name='enter-name']
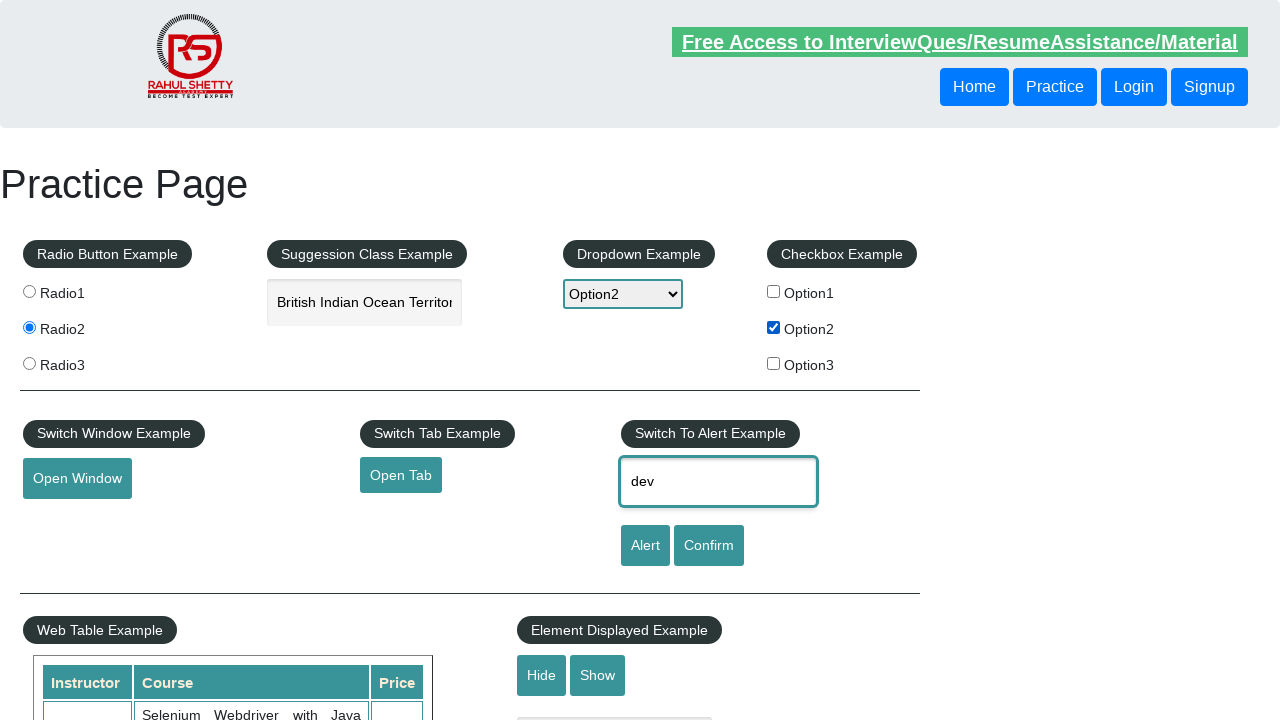

Clicked confirm button at (709, 546) on #confirmbtn
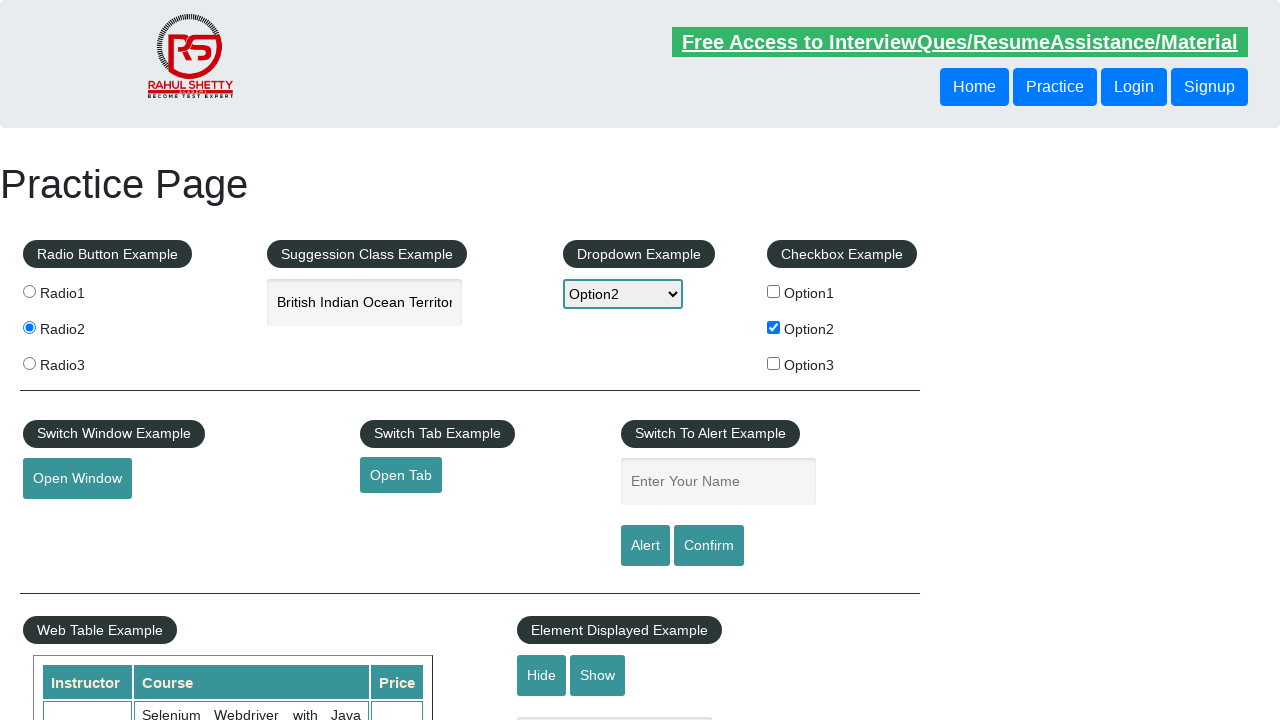

Set up dialog handler to accept alerts
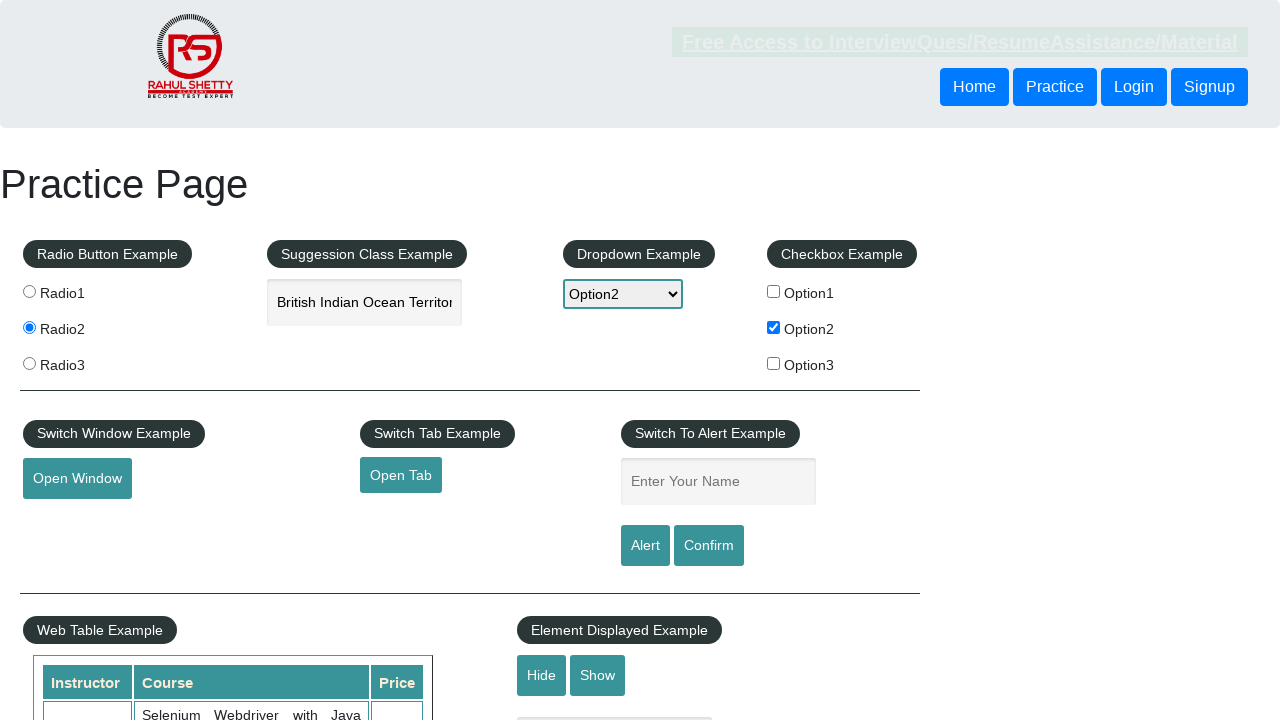

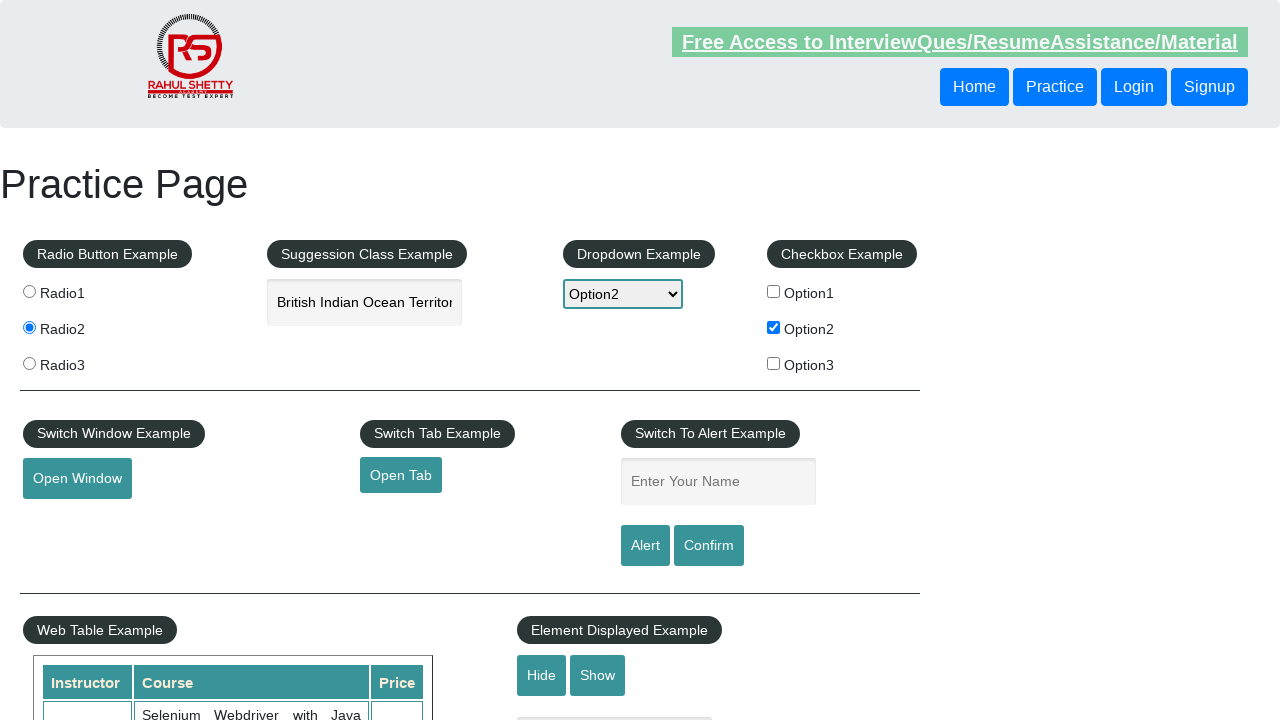